Navigates to a GitHub repository page for a TensorFlow.js PoseNet demo and clicks on the "live version here" link to view the live demo.

Starting URL: https://github.com/williamngan/pts/tree/master/demo/more/tfjs_posenet

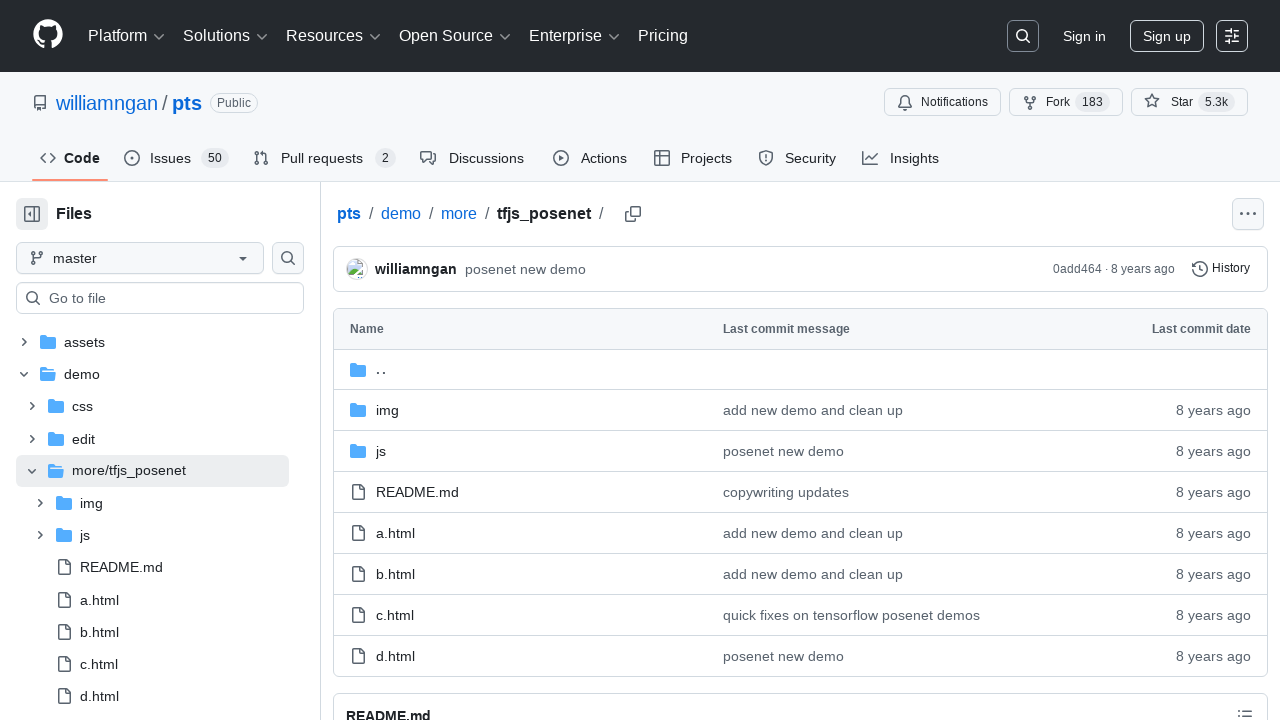

Navigated to GitHub repository page for TensorFlow.js PoseNet demo
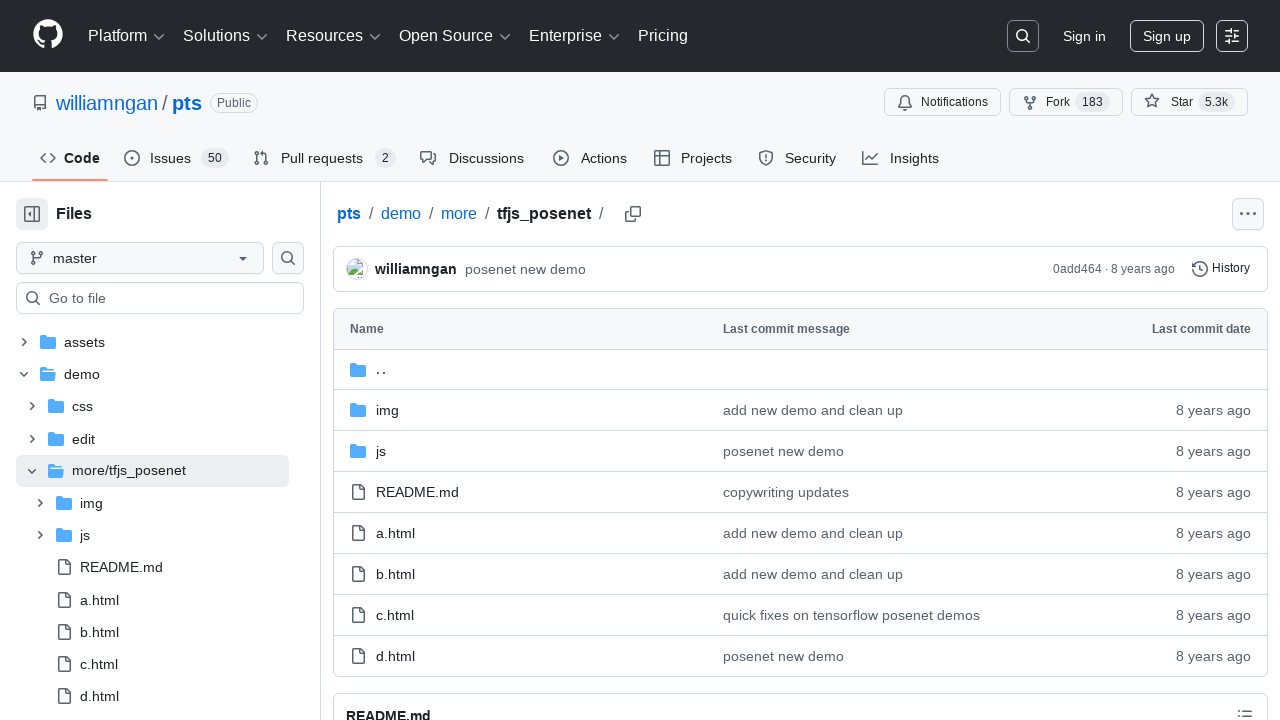

Clicked on the 'live version here' link to view the live demo at (948, 712) on internal:role=link[name="live version here"i]
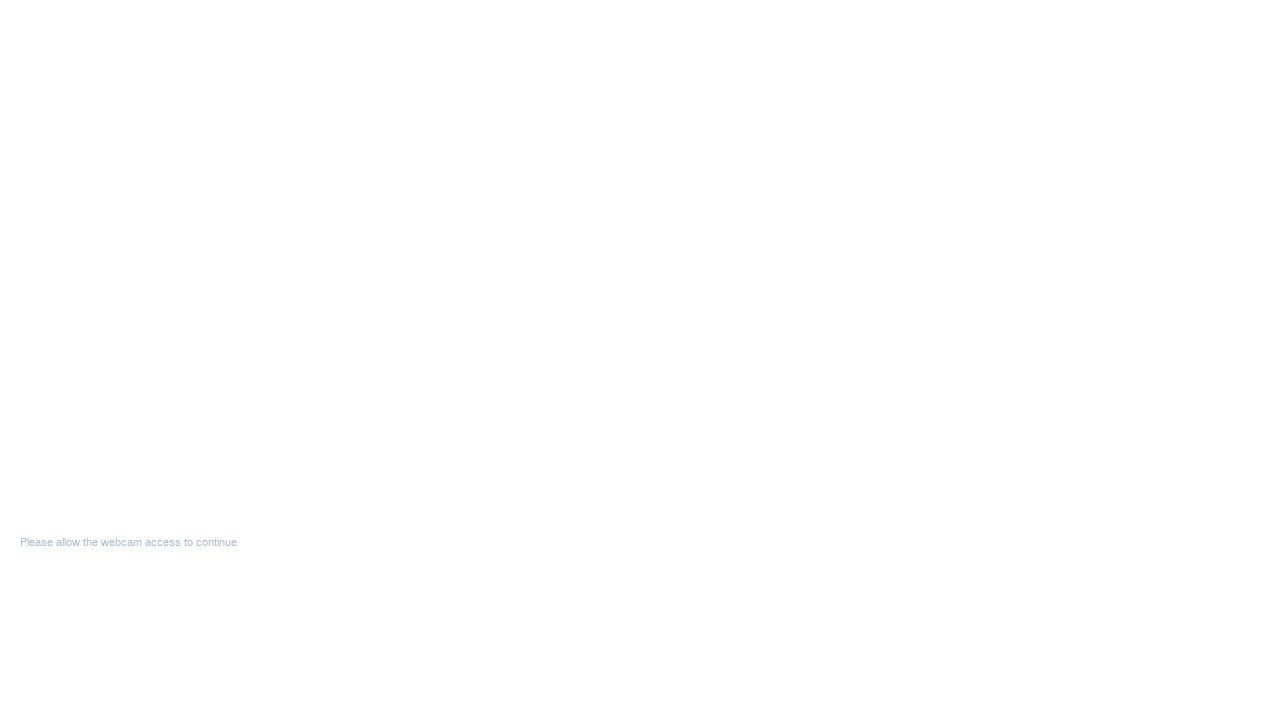

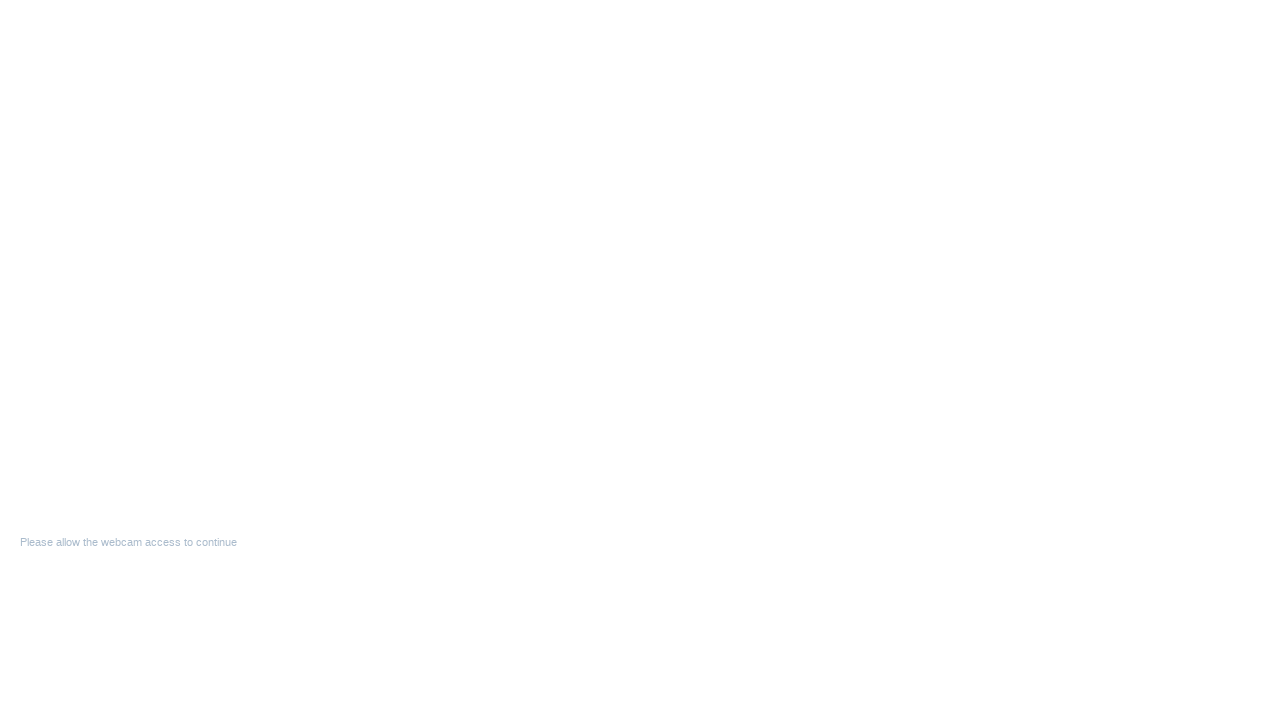